Tests dynamic radio button selection by iterating through radio buttons and selecting the one with value "Cheese"

Starting URL: http://www.echoecho.com/htmlforms10.htm

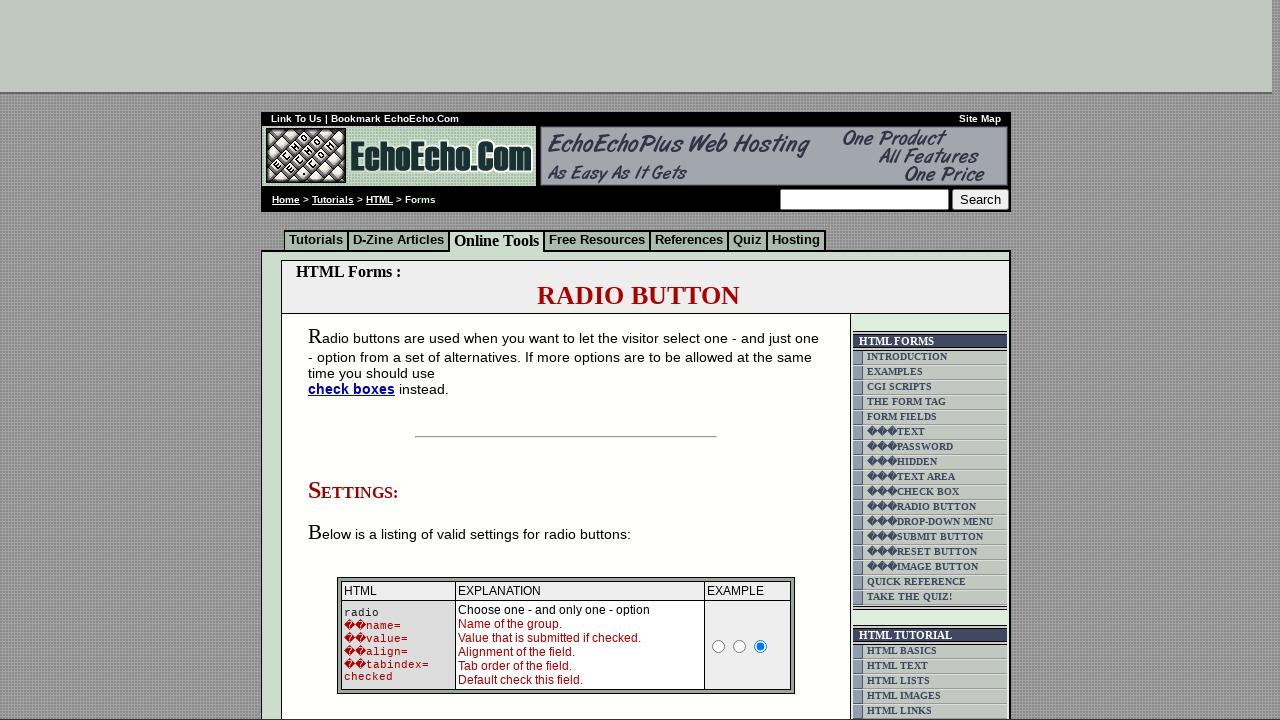

Navigated to form page with dynamic radio buttons
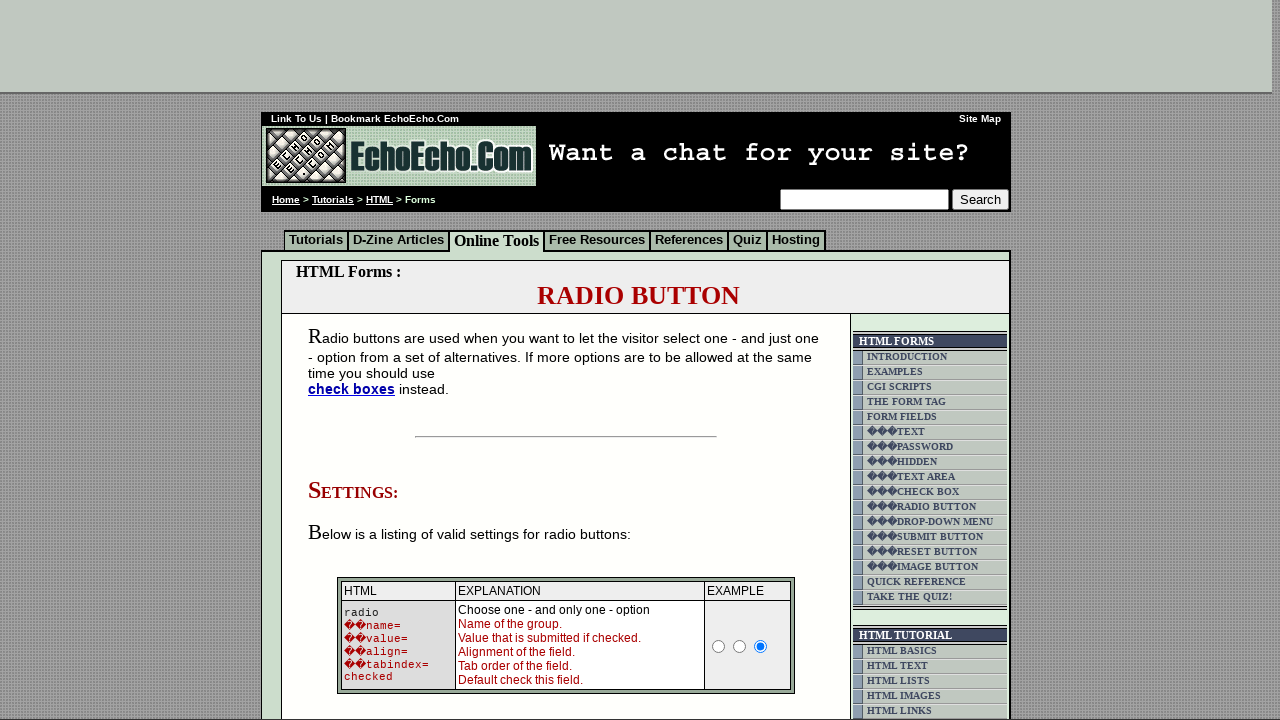

Located all radio buttons with name='group1'
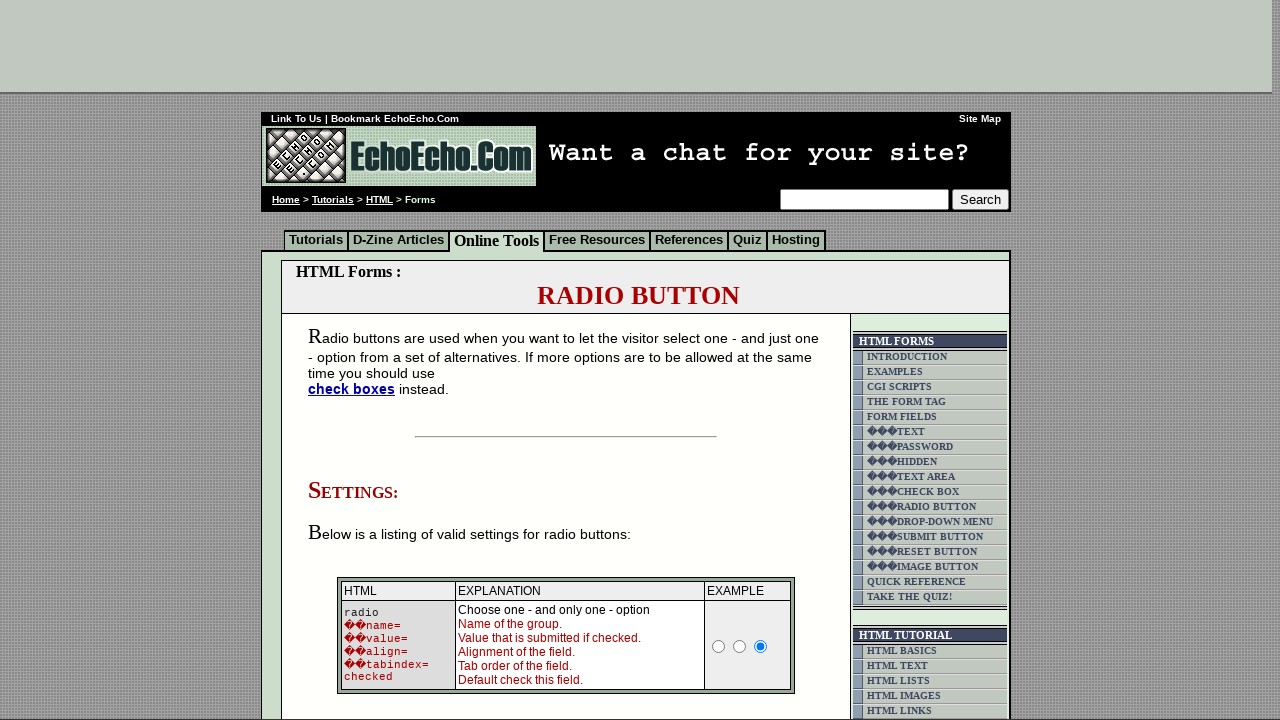

Found 3 radio buttons to iterate through
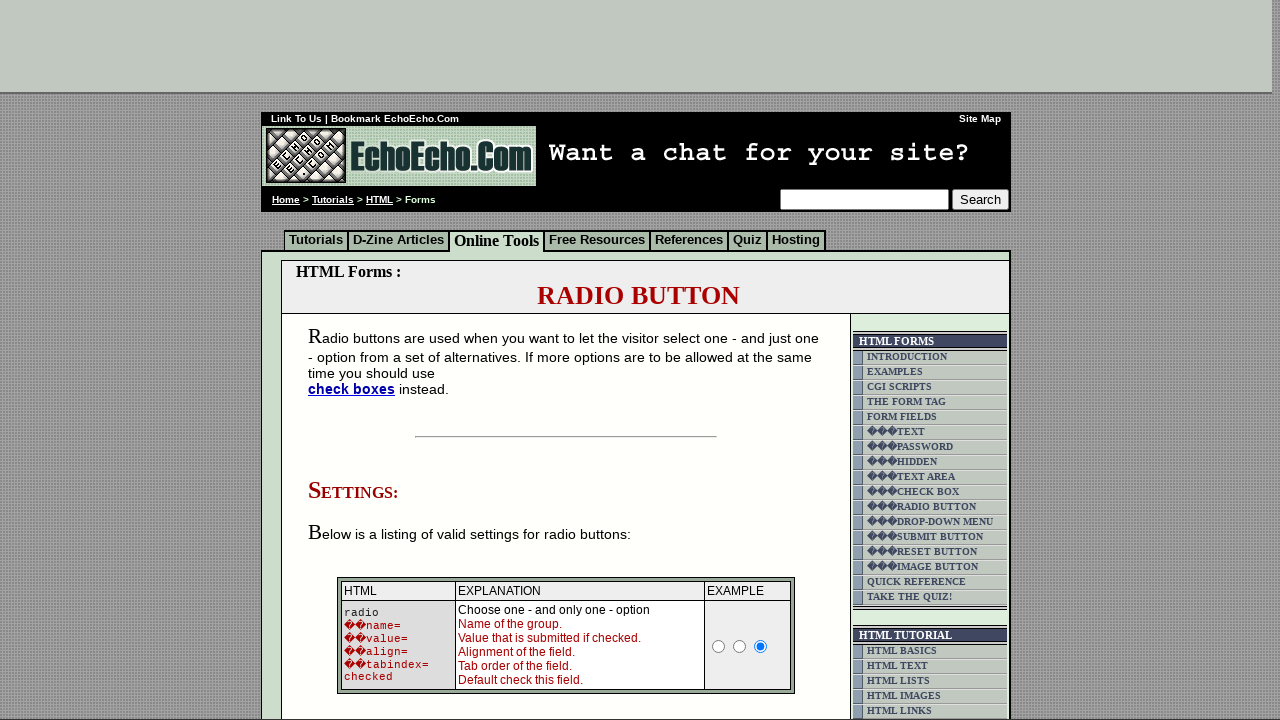

Retrieved value 'Milk' from radio button 1
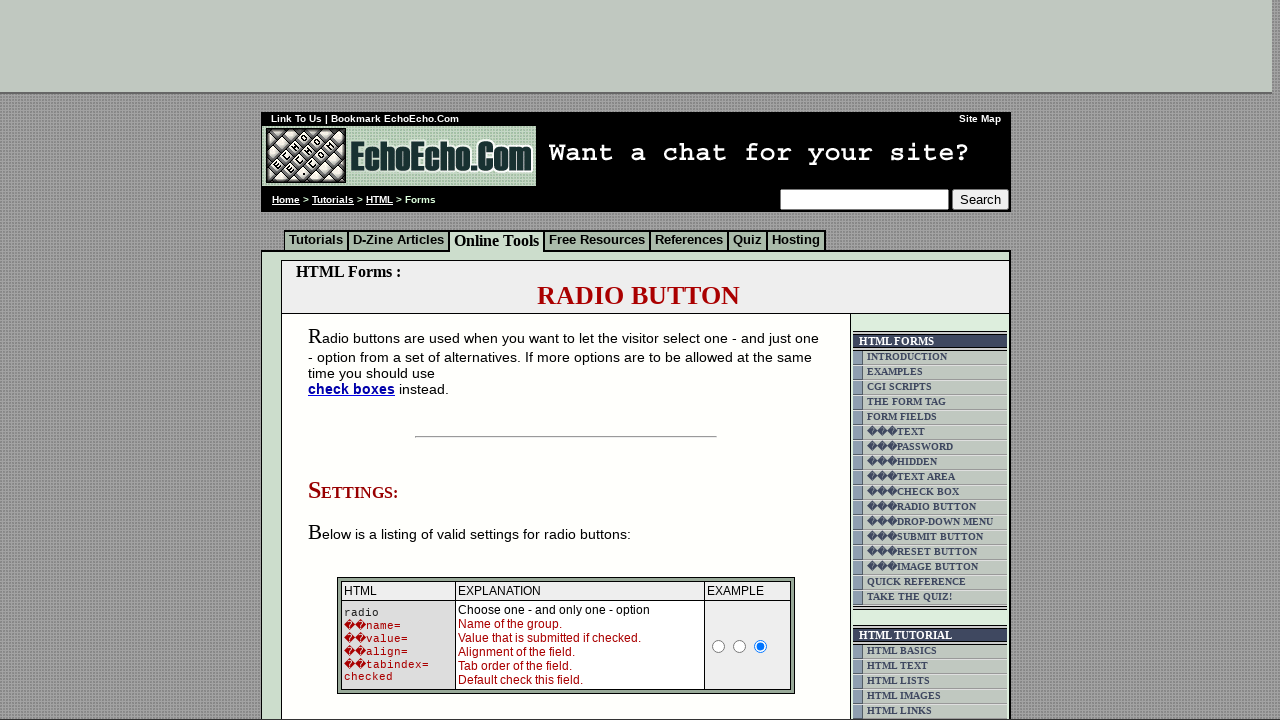

Retrieved value 'Butter' from radio button 2
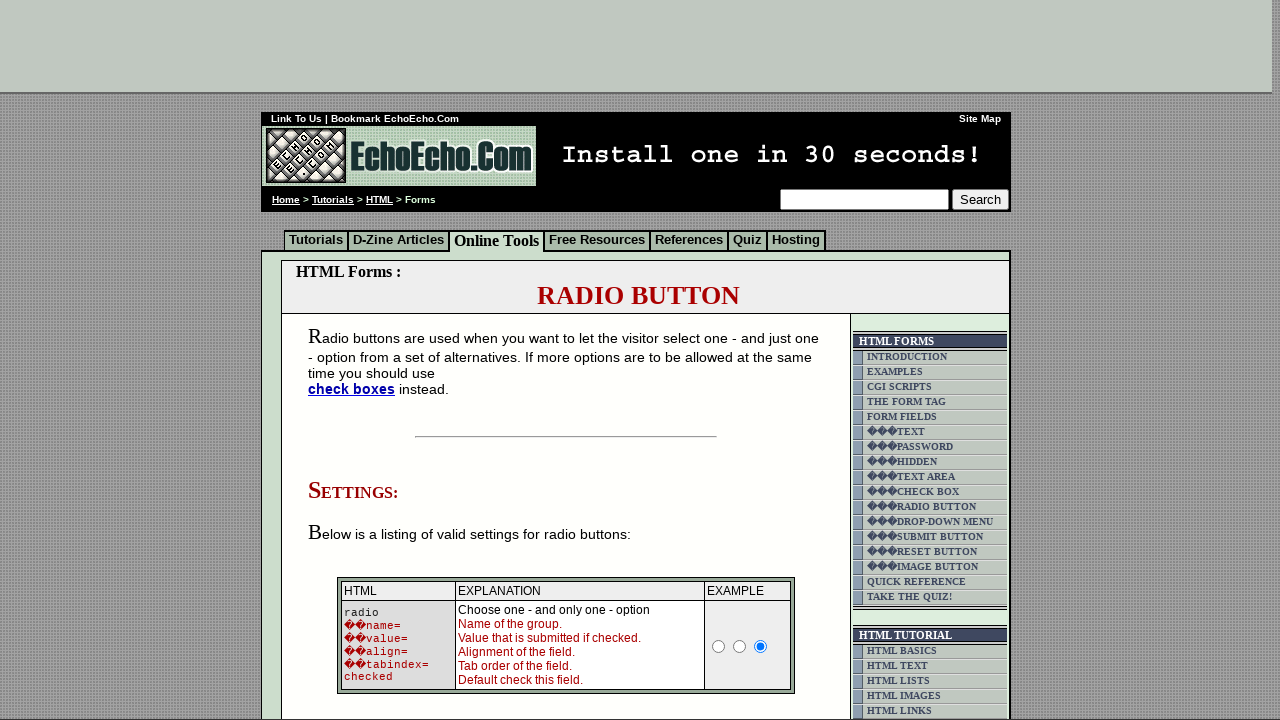

Retrieved value 'Cheese' from radio button 3
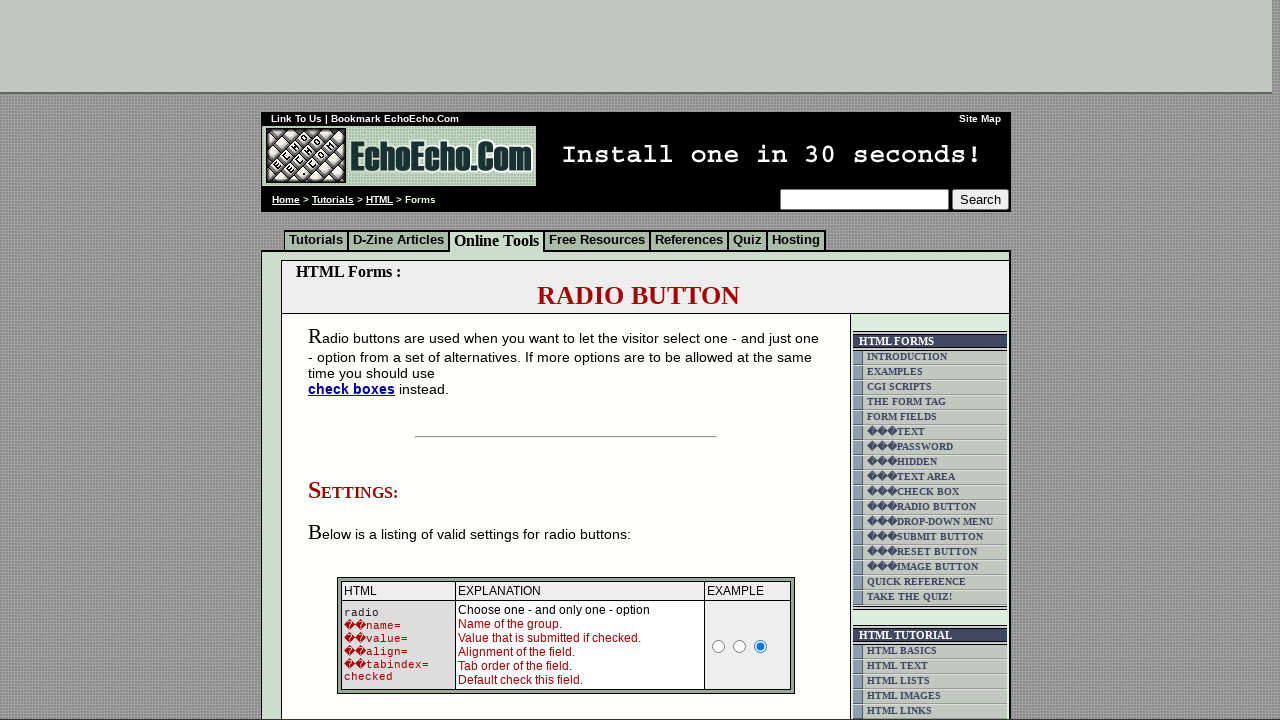

Selected radio button with value 'Cheese' at (356, 360) on input[name='group1'] >> nth=2
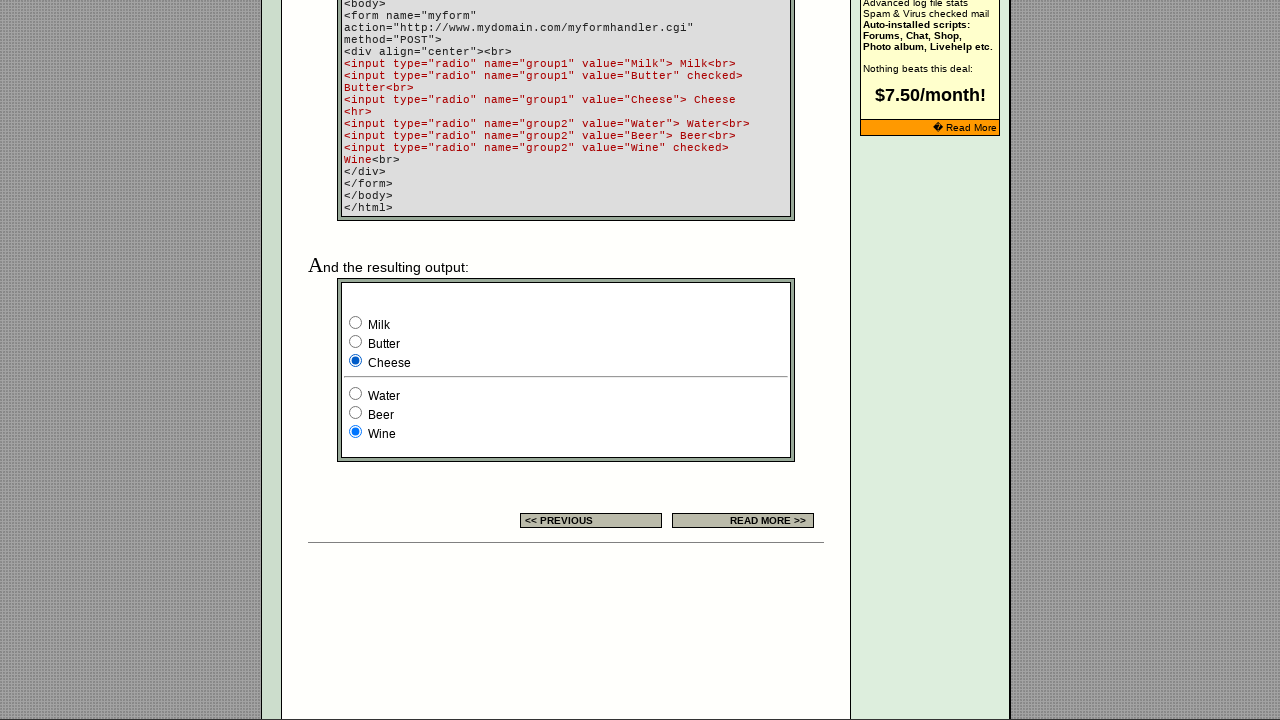

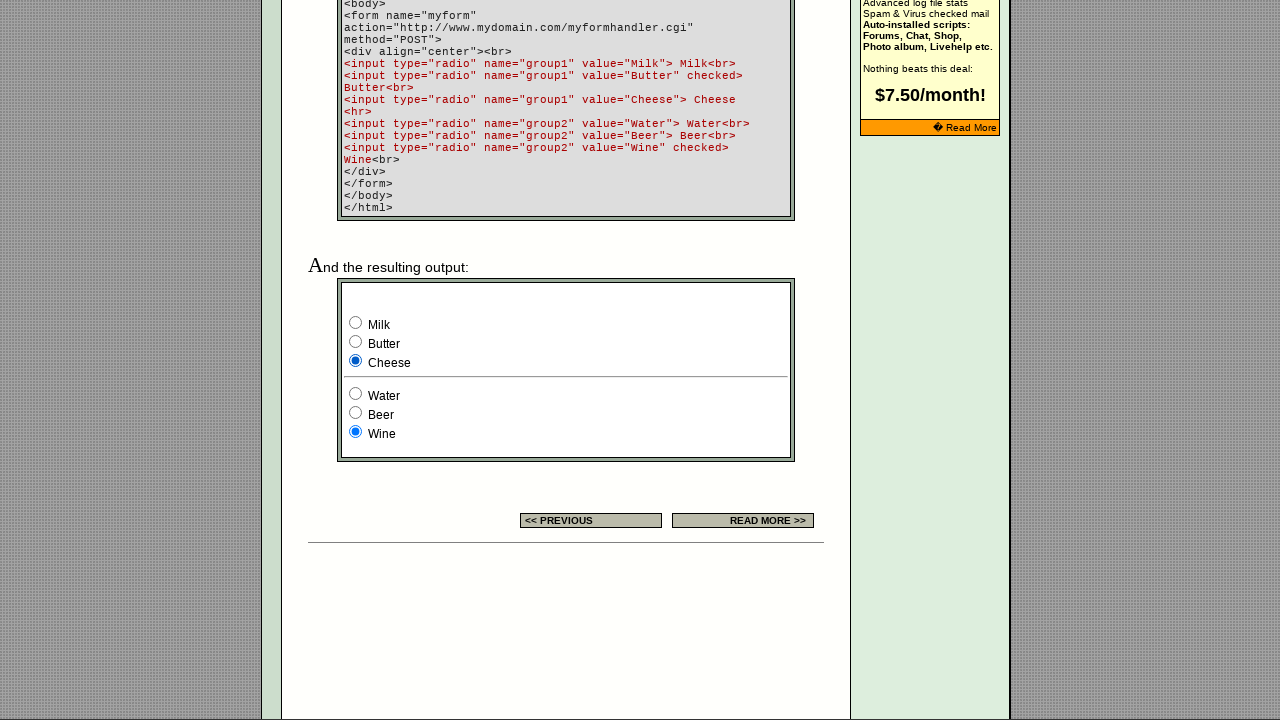